Tests JavaScript click execution on a jQuery UI menu element by clicking on a menu item using JavaScript executor

Starting URL: http://the-internet.herokuapp.com/jqueryui/menu#

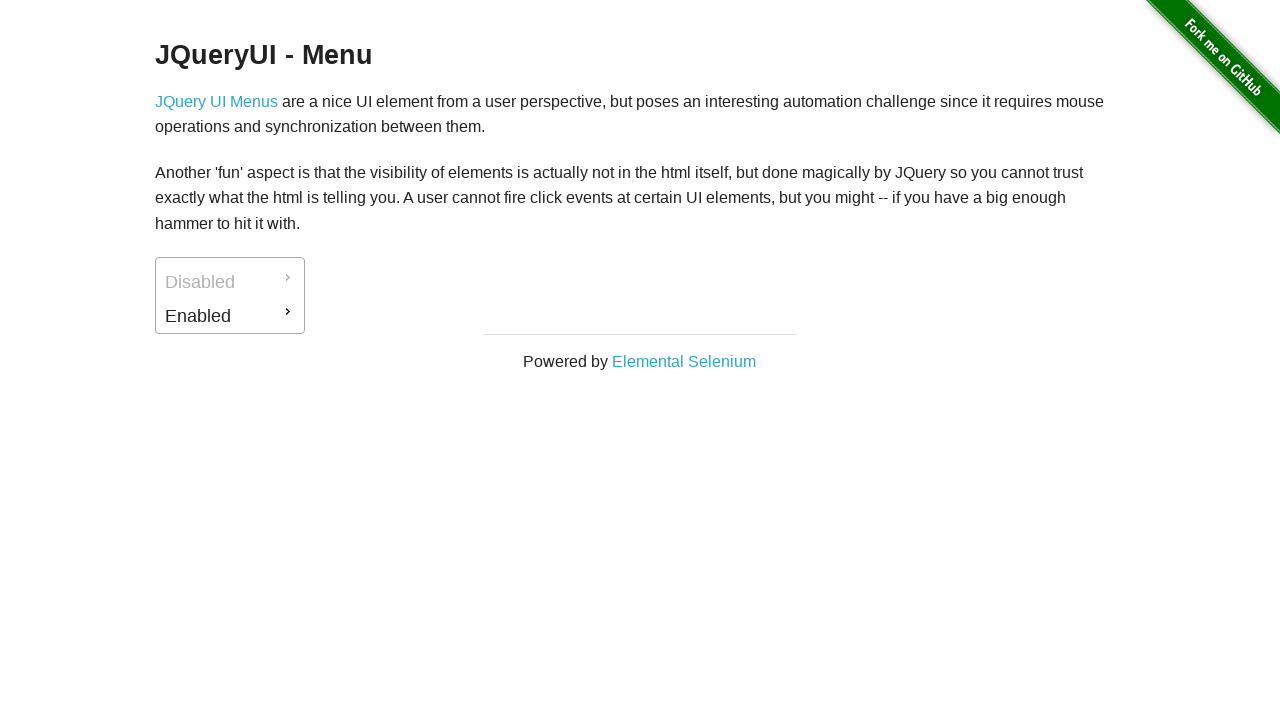

Clicked jQuery UI menu item using JavaScript executor at (230, 316) on #ui-id-2
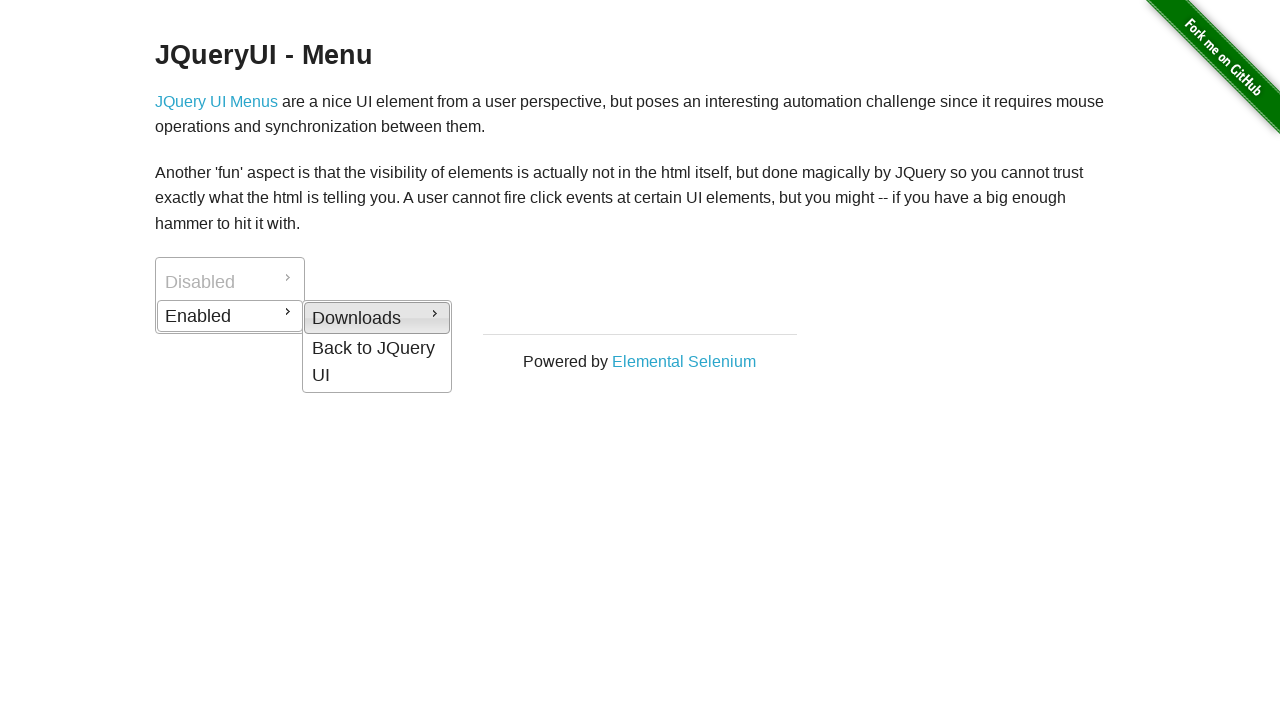

Waited for menu interaction to complete
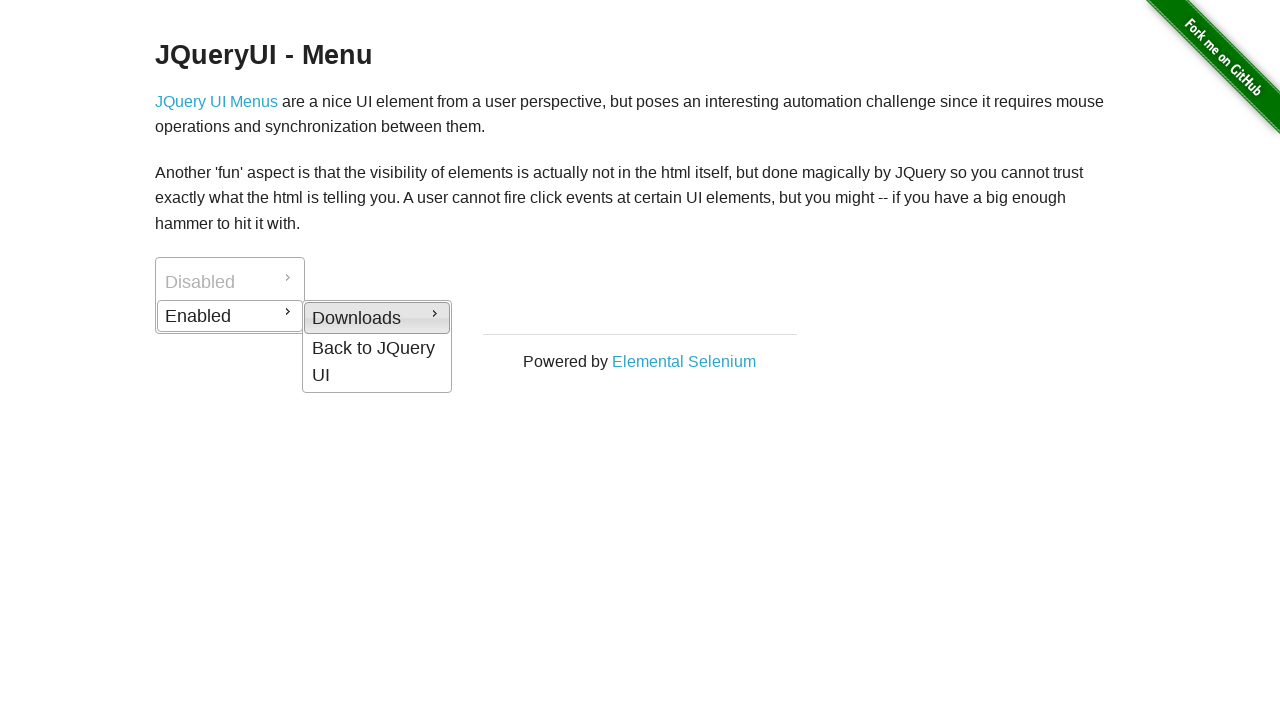

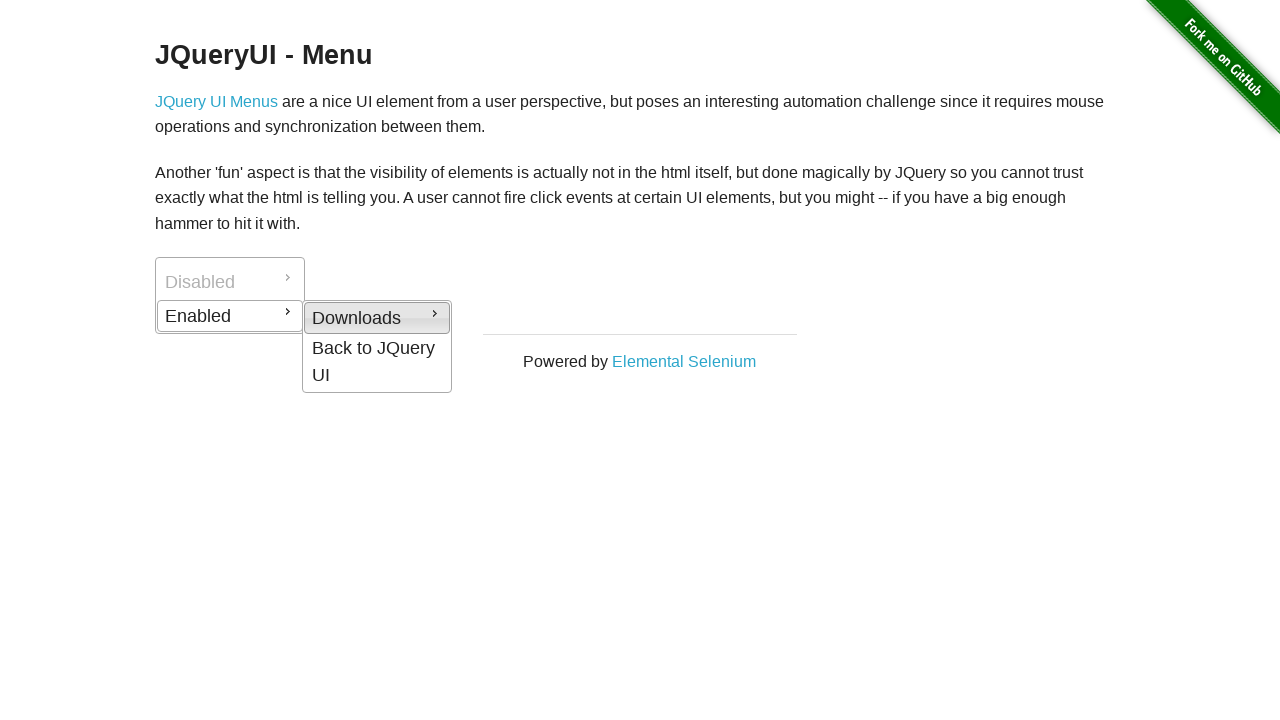